Navigates to a shop page and changes the product sorting order from default to sort by popularity

Starting URL: http://practice.automationtesting.in/

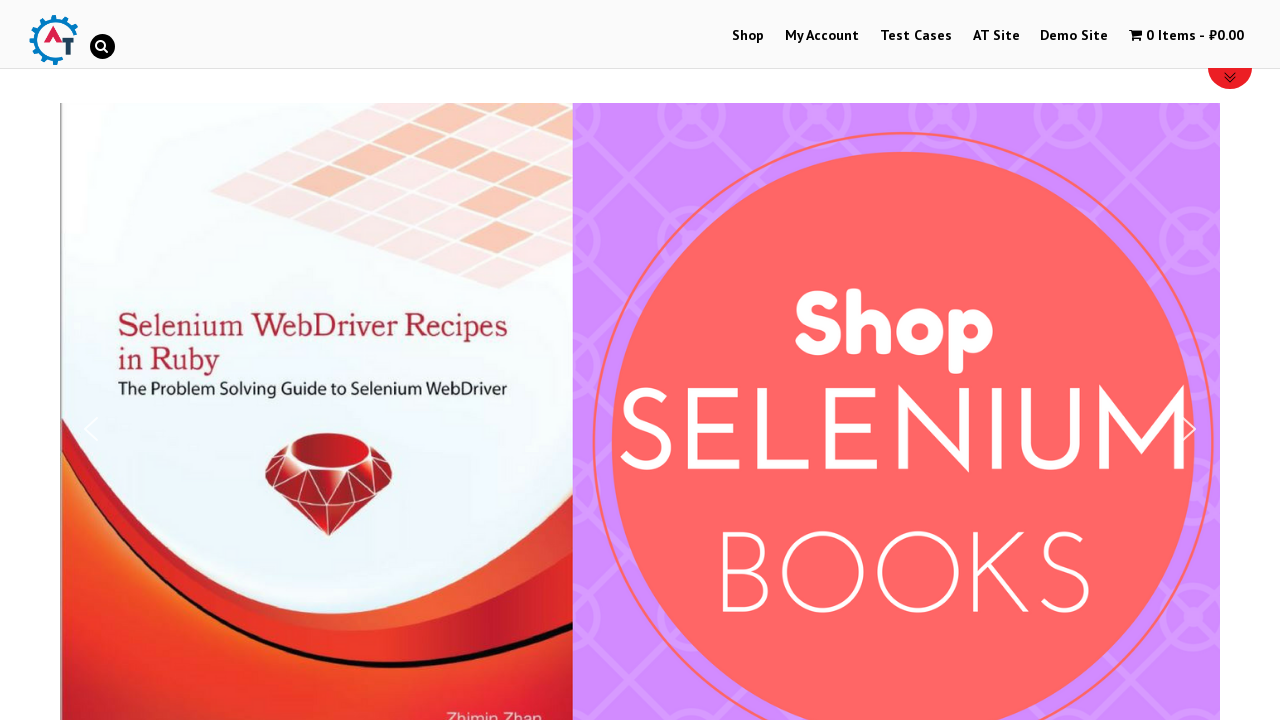

Clicked on Shop menu item at (748, 36) on xpath=//a[text()='Shop']
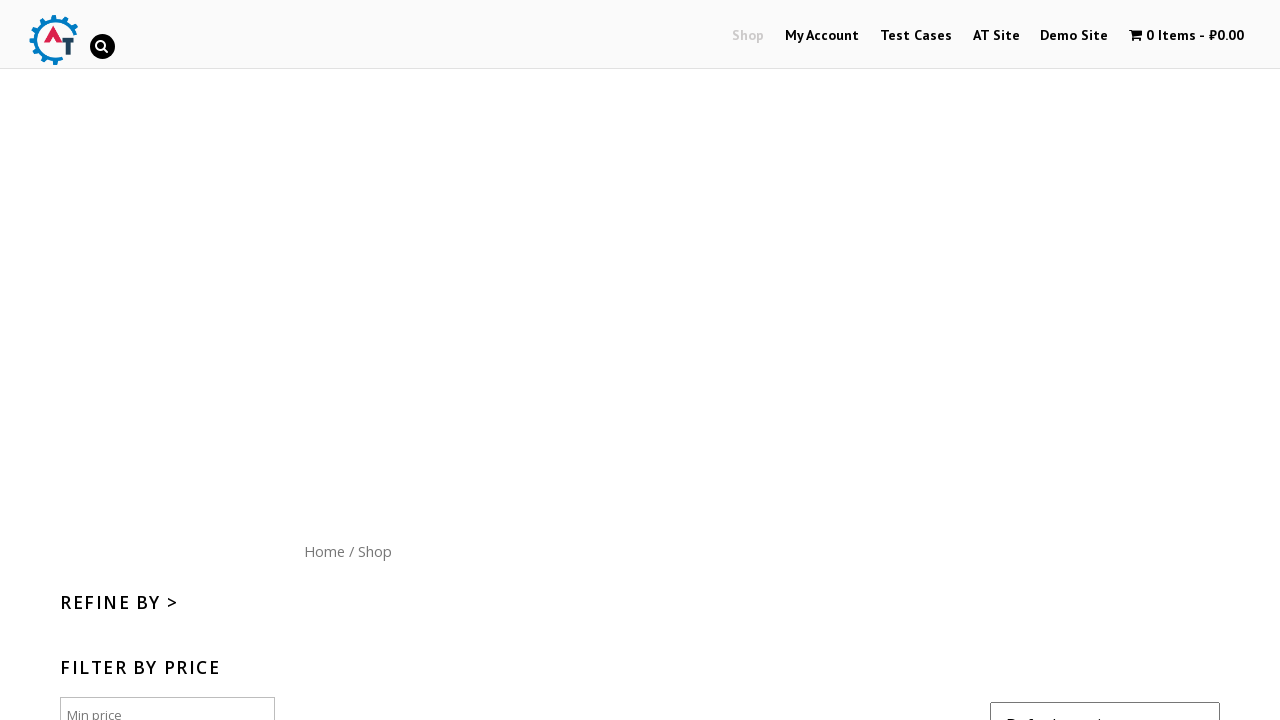

Sorting dropdown loaded
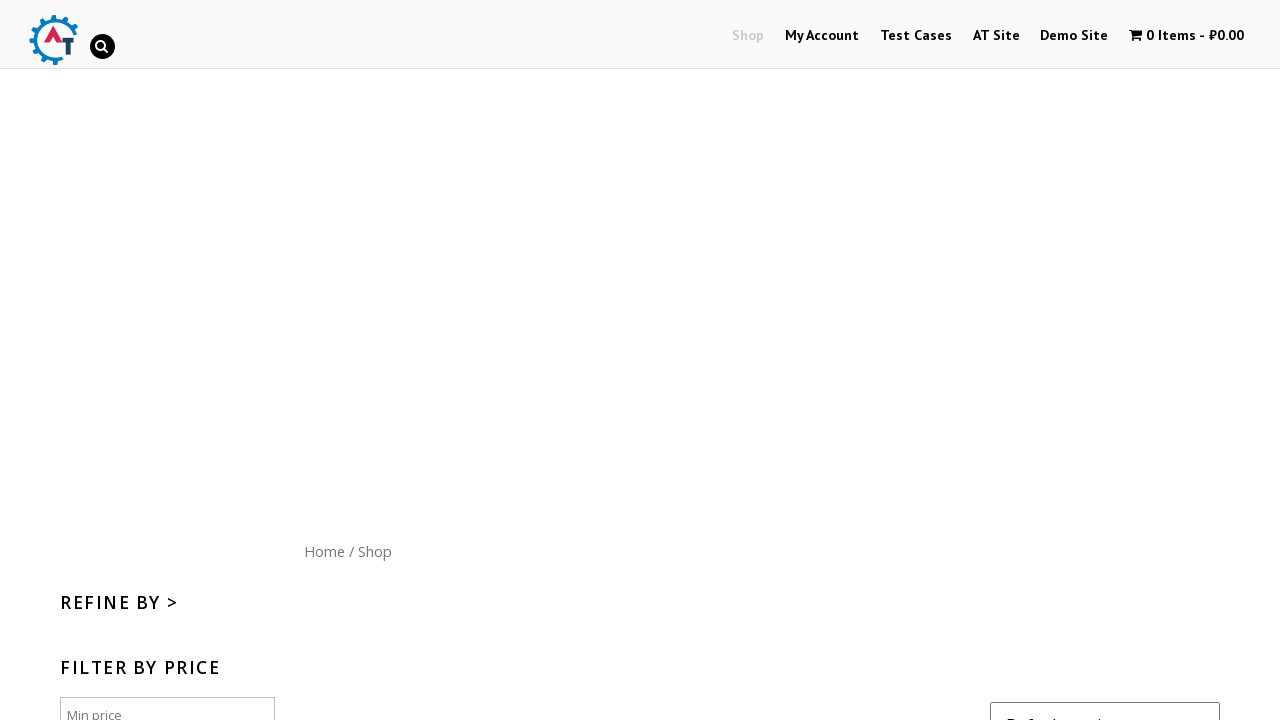

Changed product sorting order to popularity on select[name='orderby']
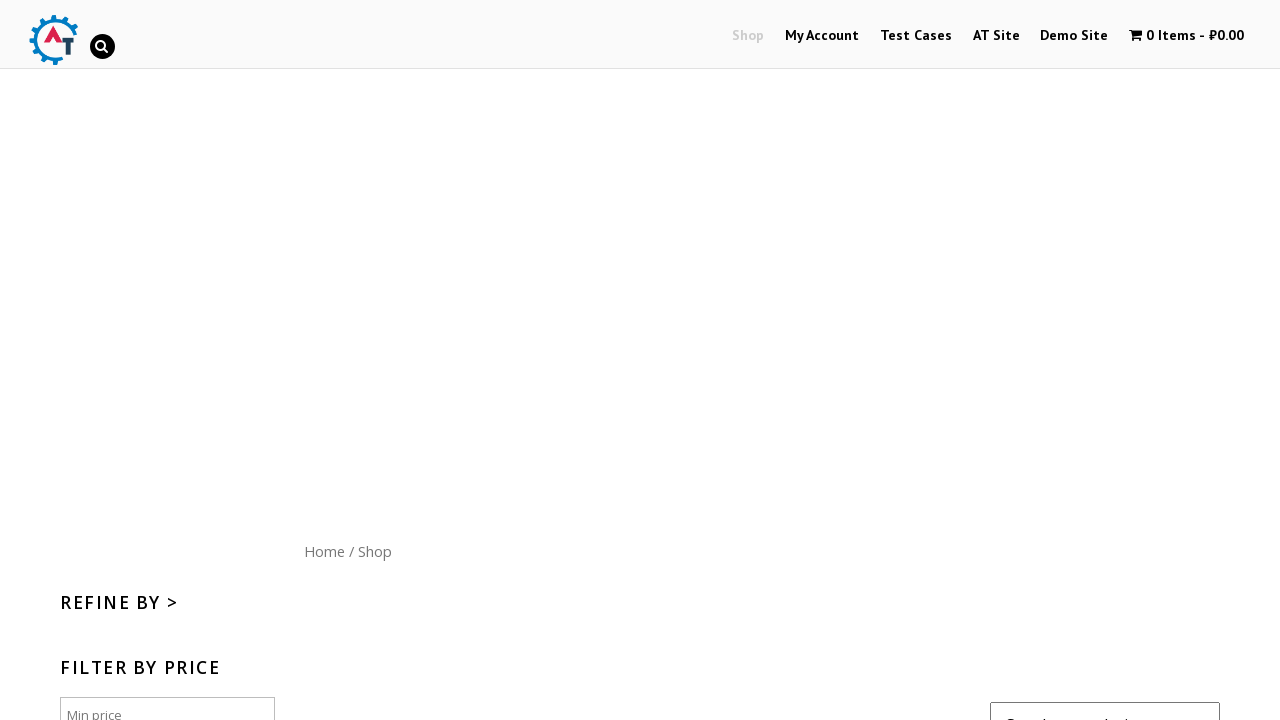

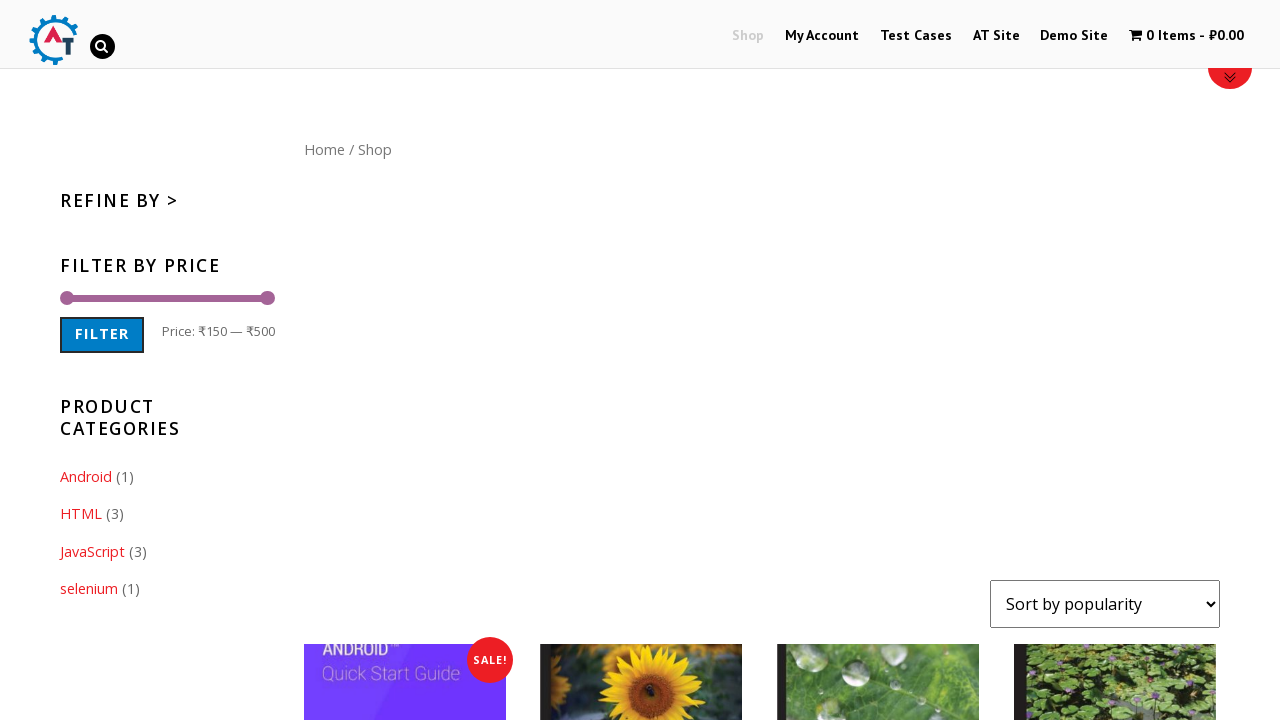